Tests adding a product to the cart by clicking the ADD TO CART button and verifying the cart count updates

Starting URL: https://rahulshettyacademy.com/seleniumPractise/#/

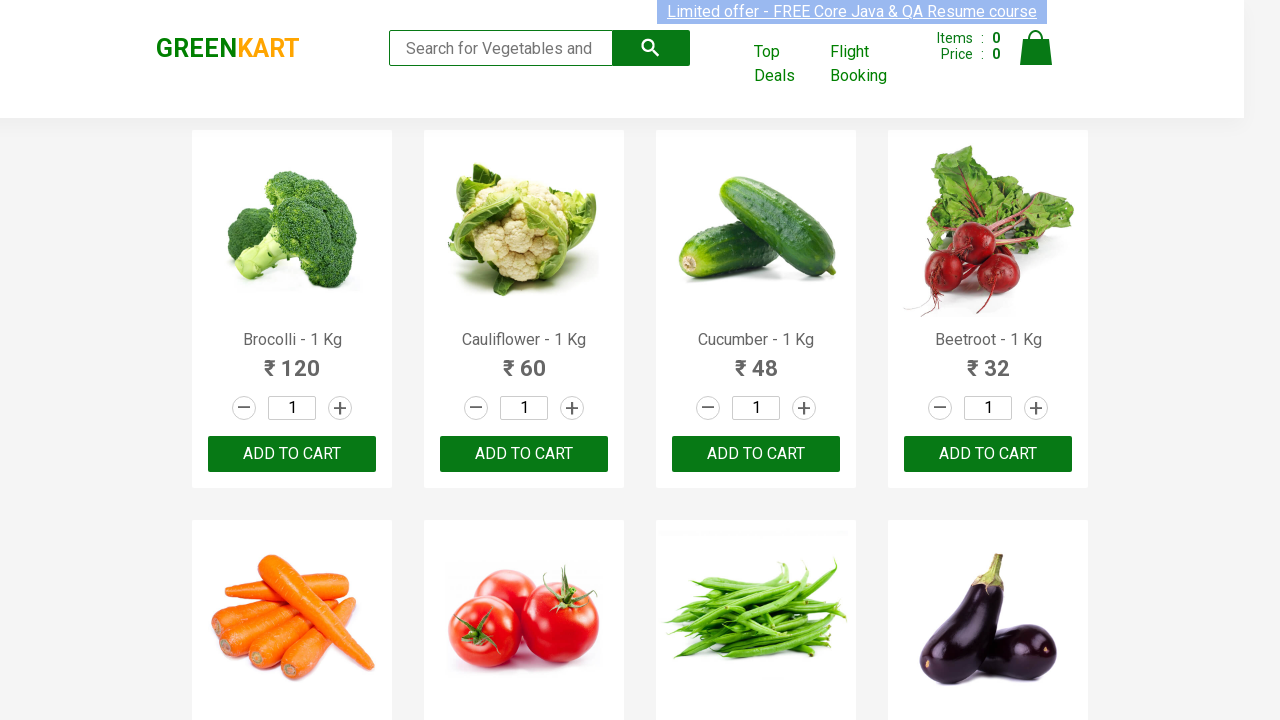

Waited 1 second for products to load
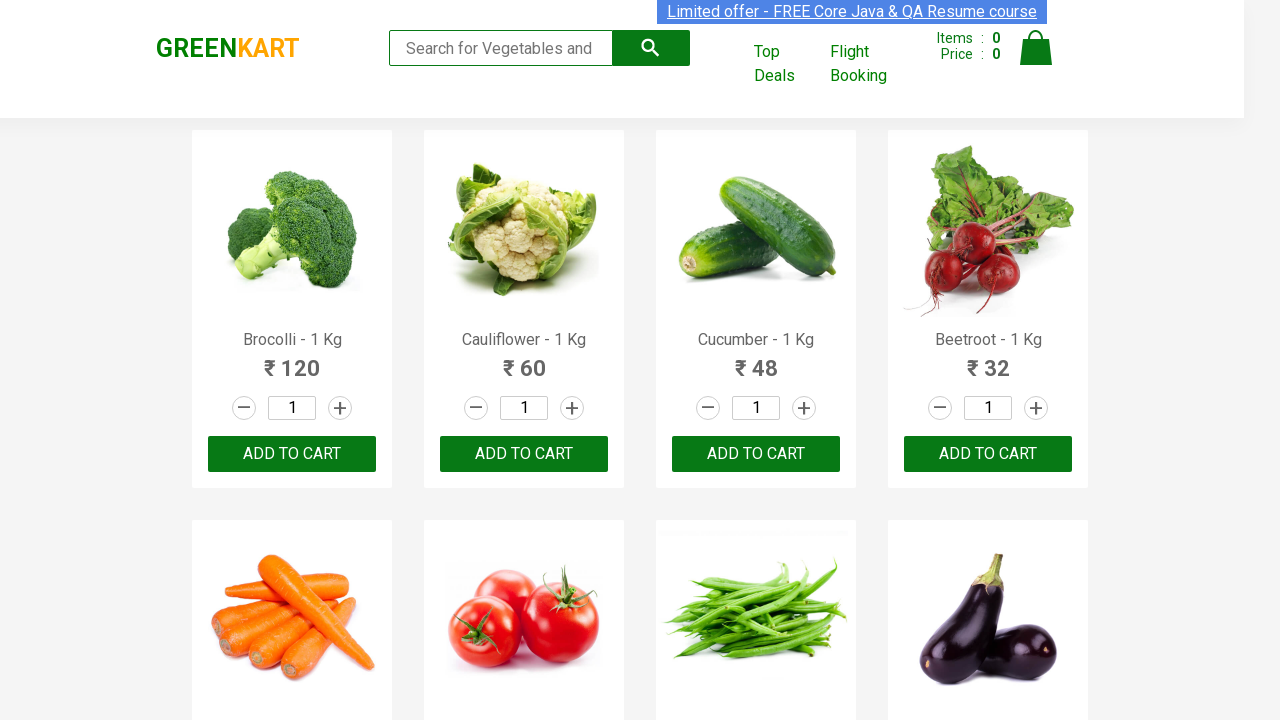

Clicked ADD TO CART button on first product at (292, 454) on .products .product >> nth=0 >> text=ADD TO CART
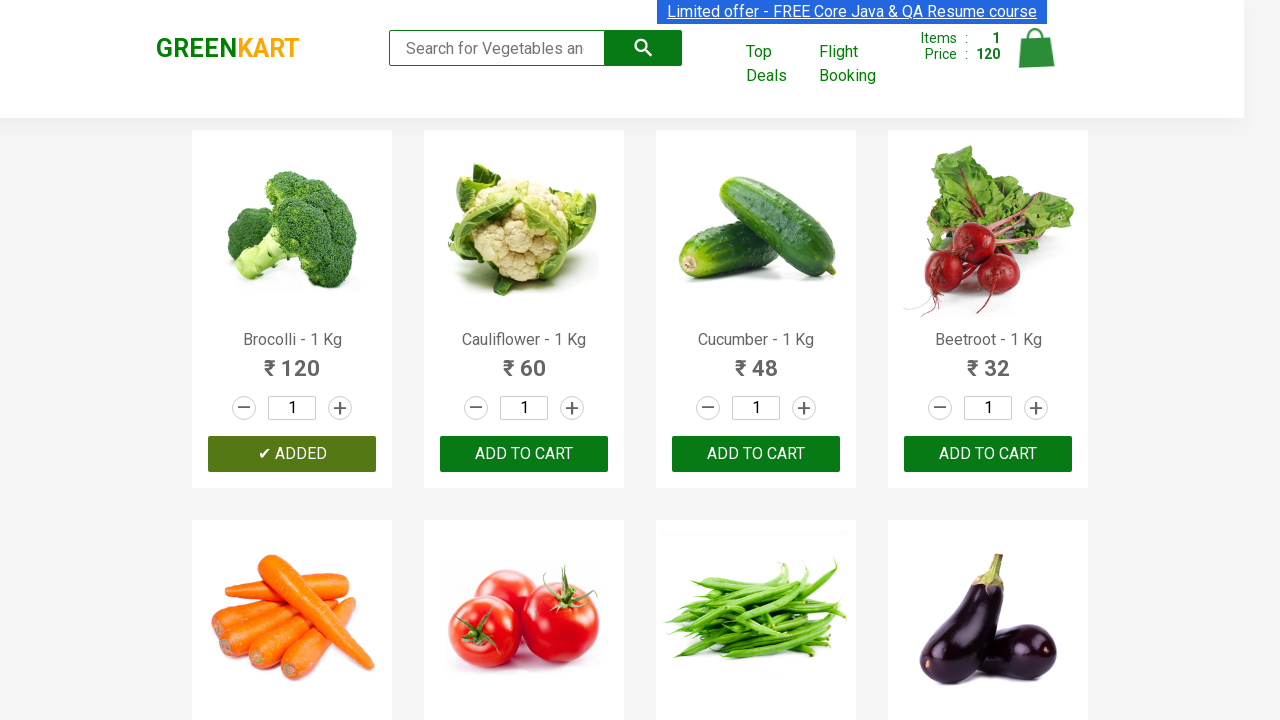

Verified product button changed to ADDED status
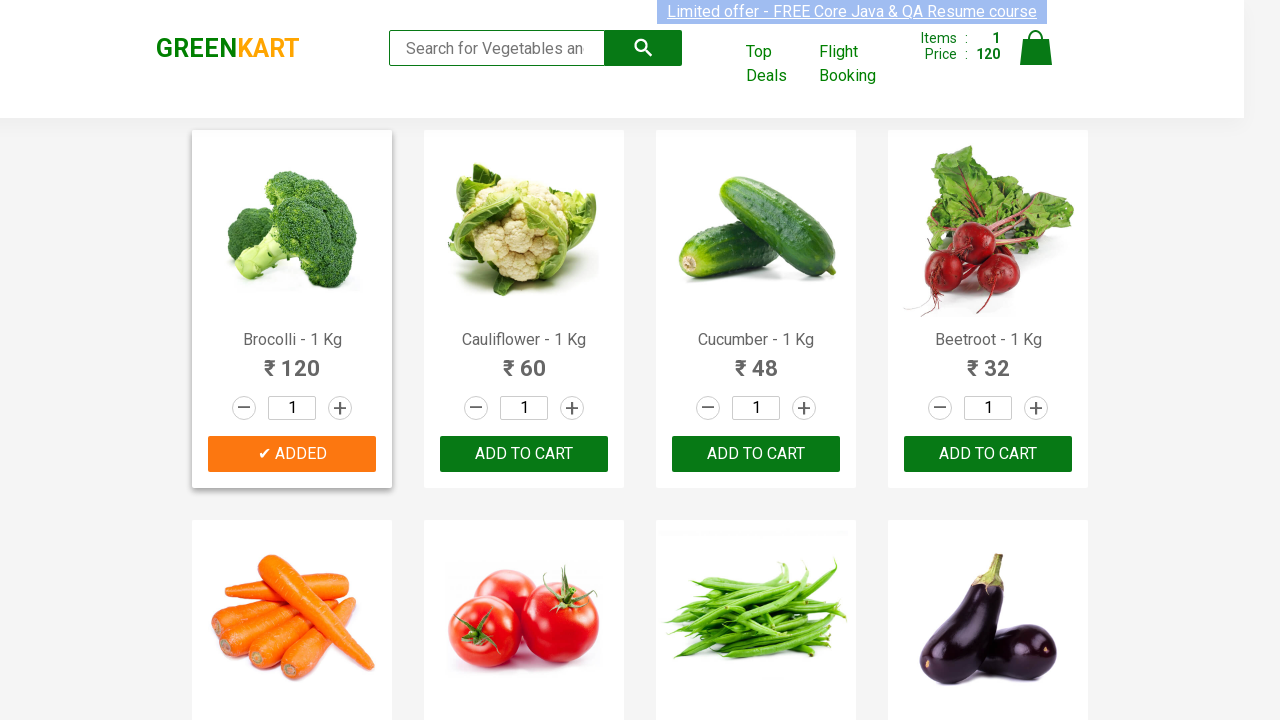

Asserted cart count displays 1 item
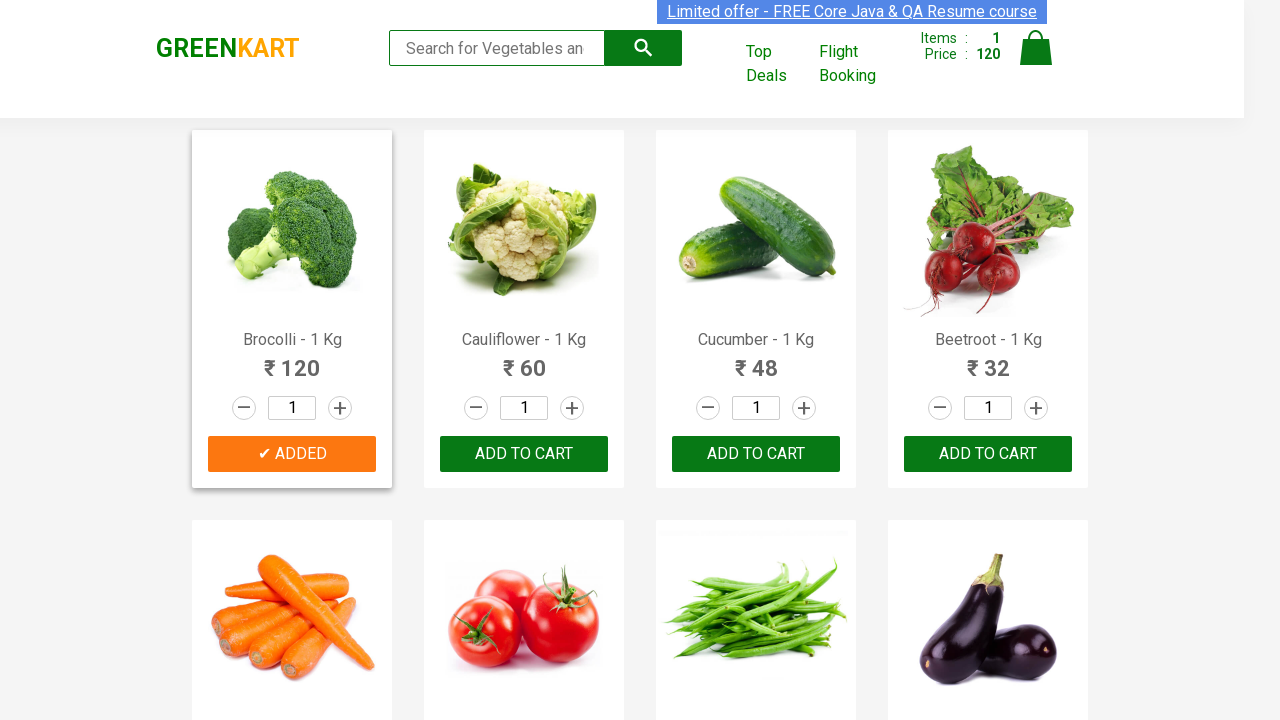

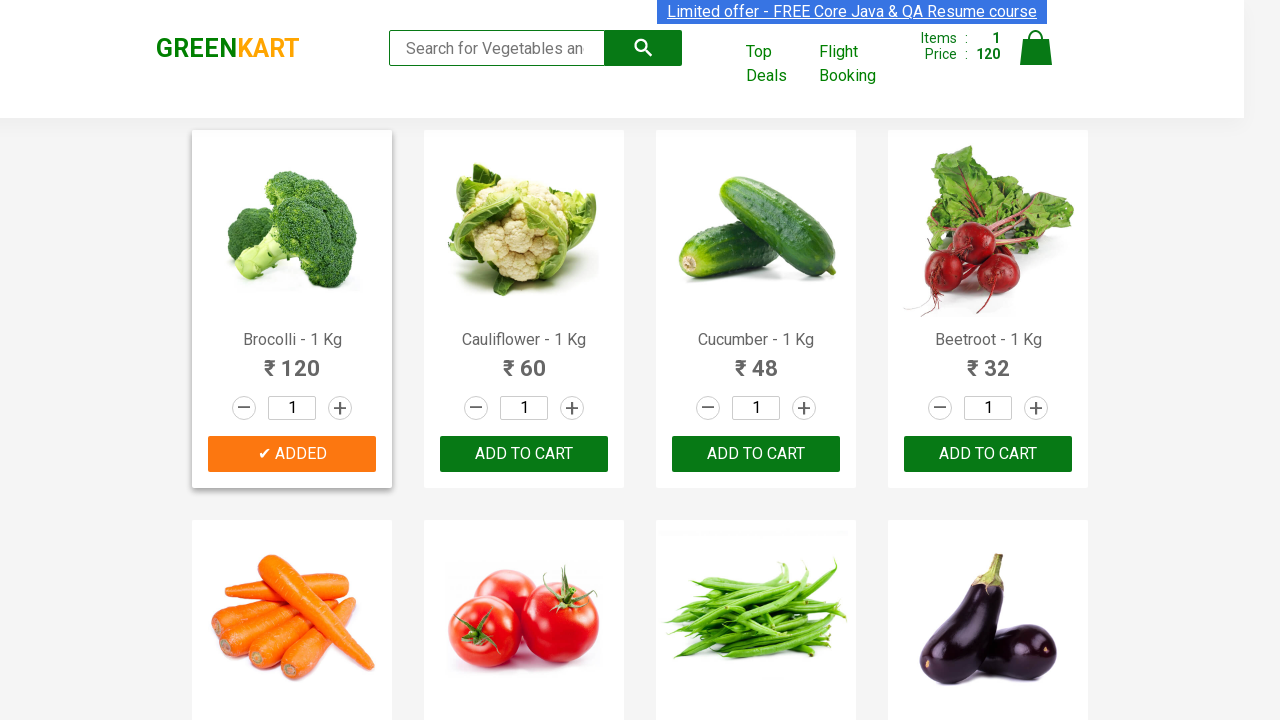